Verifies parent hierarchy between dropdown link and root element

Starting URL: https://rahulshettyacademy.com/seleniumPractise/#/

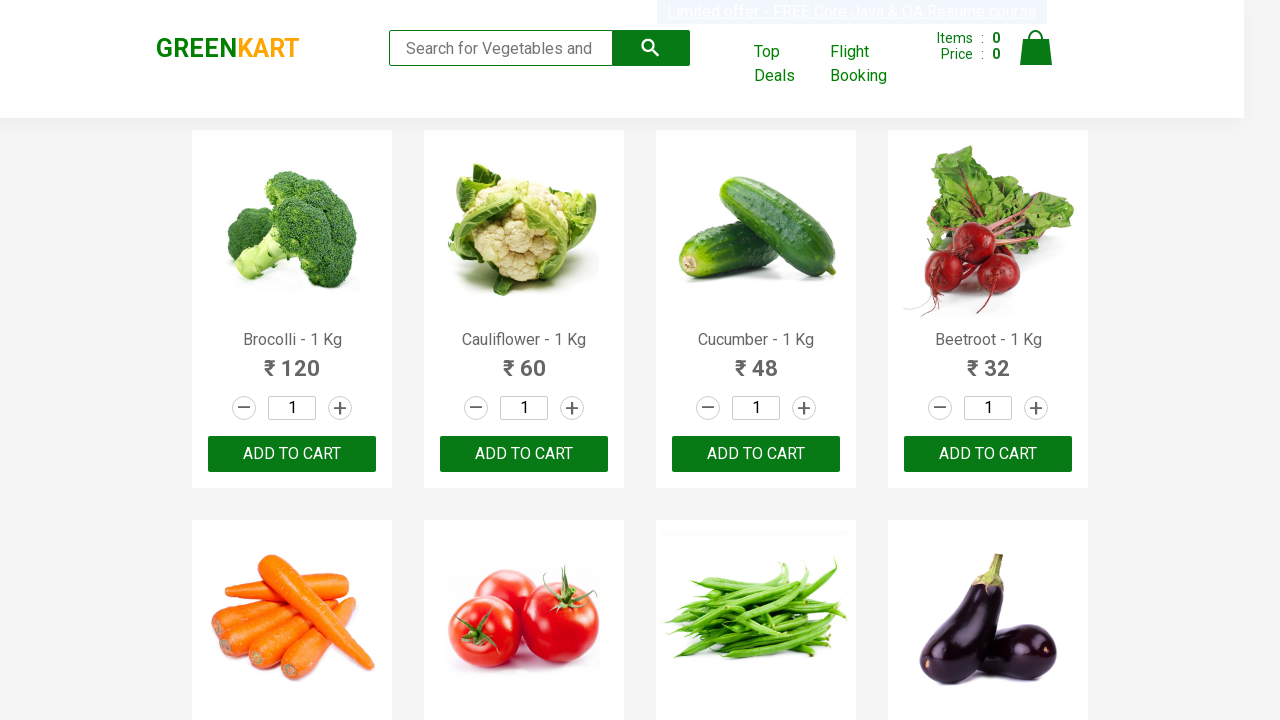

Waited for dropdown link element to be present in DOM
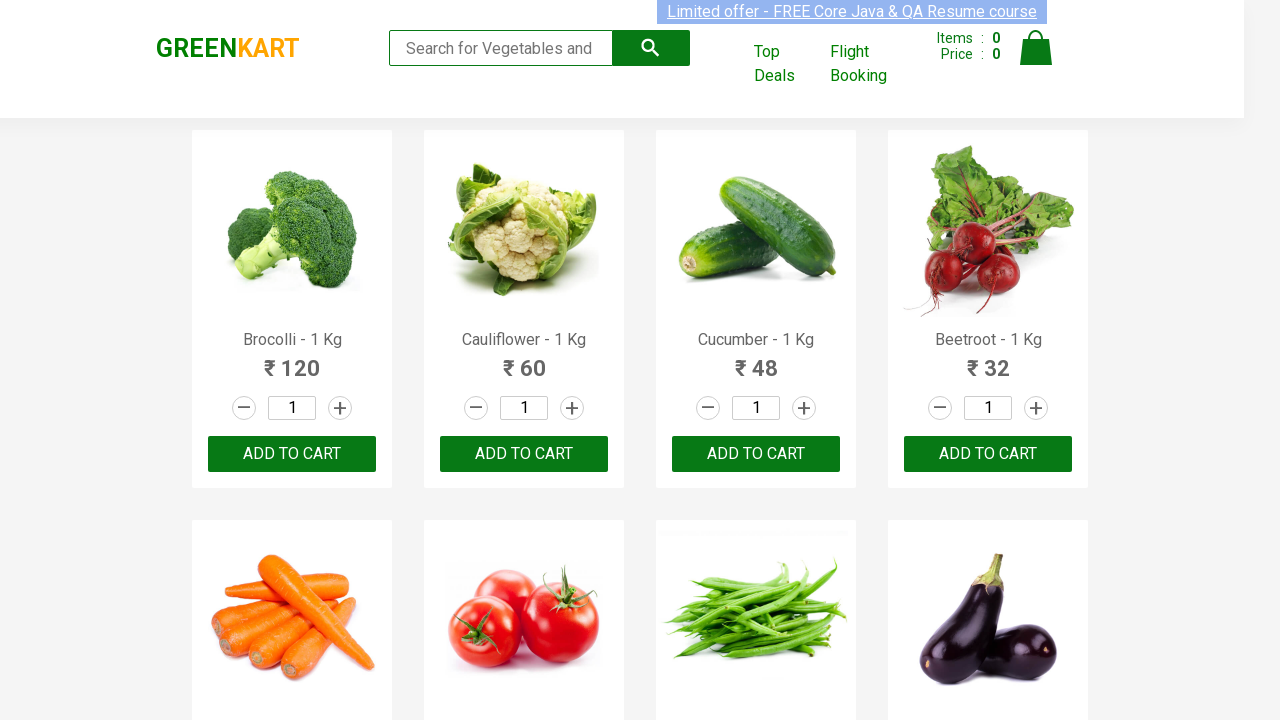

Verified root element exists in page hierarchy
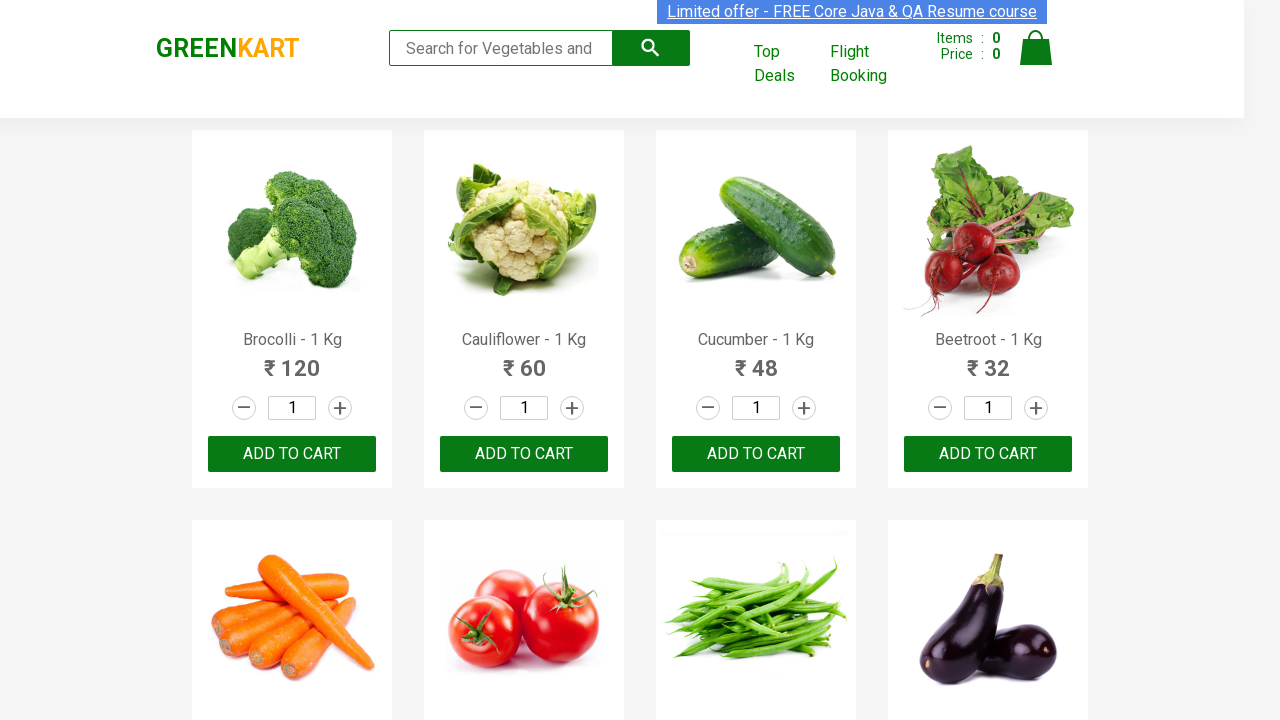

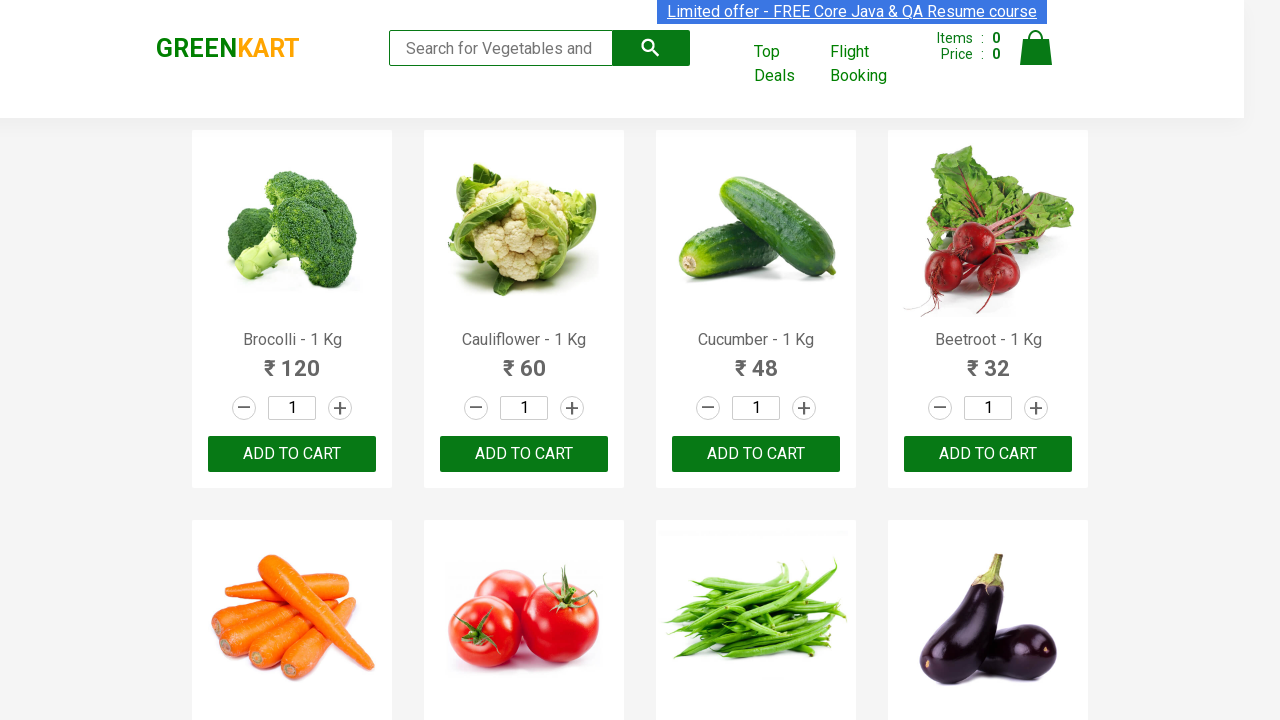